Navigates to Pro Kabaddi League standings page and retrieves the matches played data for Bengaluru Bulls team

Starting URL: https://www.prokabaddi.com/standings

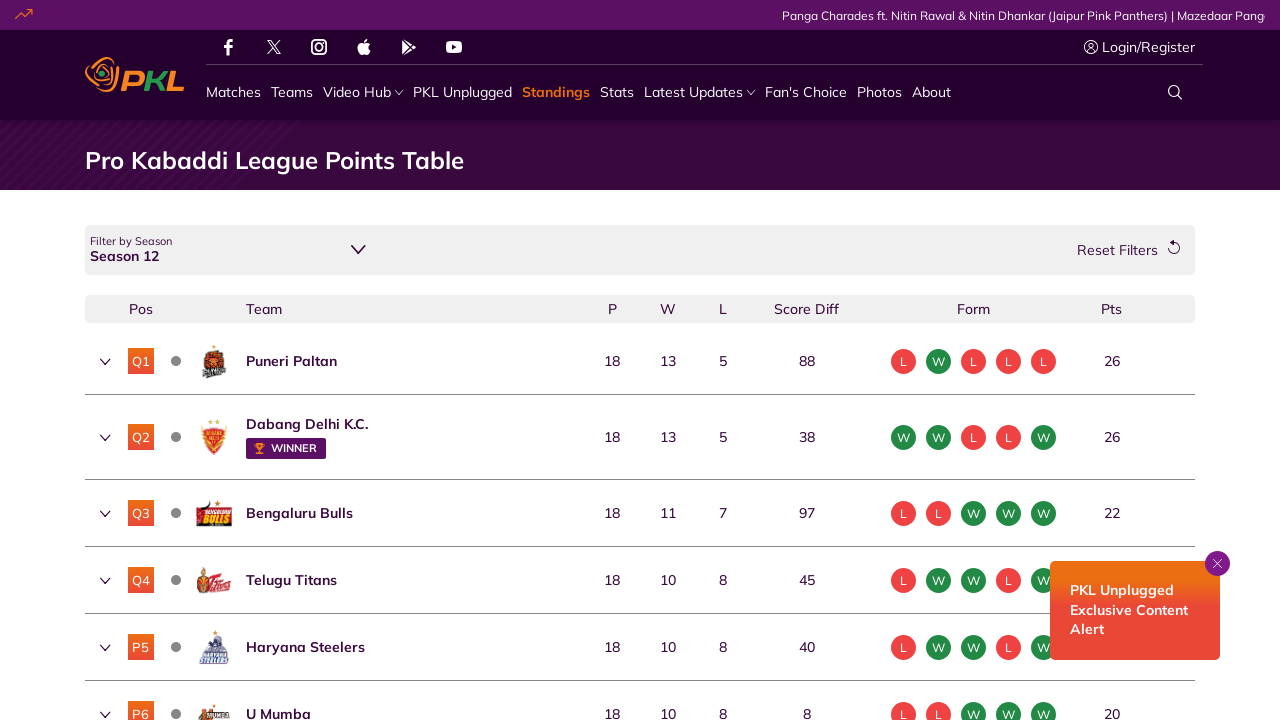

Located Bengaluru Bulls matches played data element in standings table
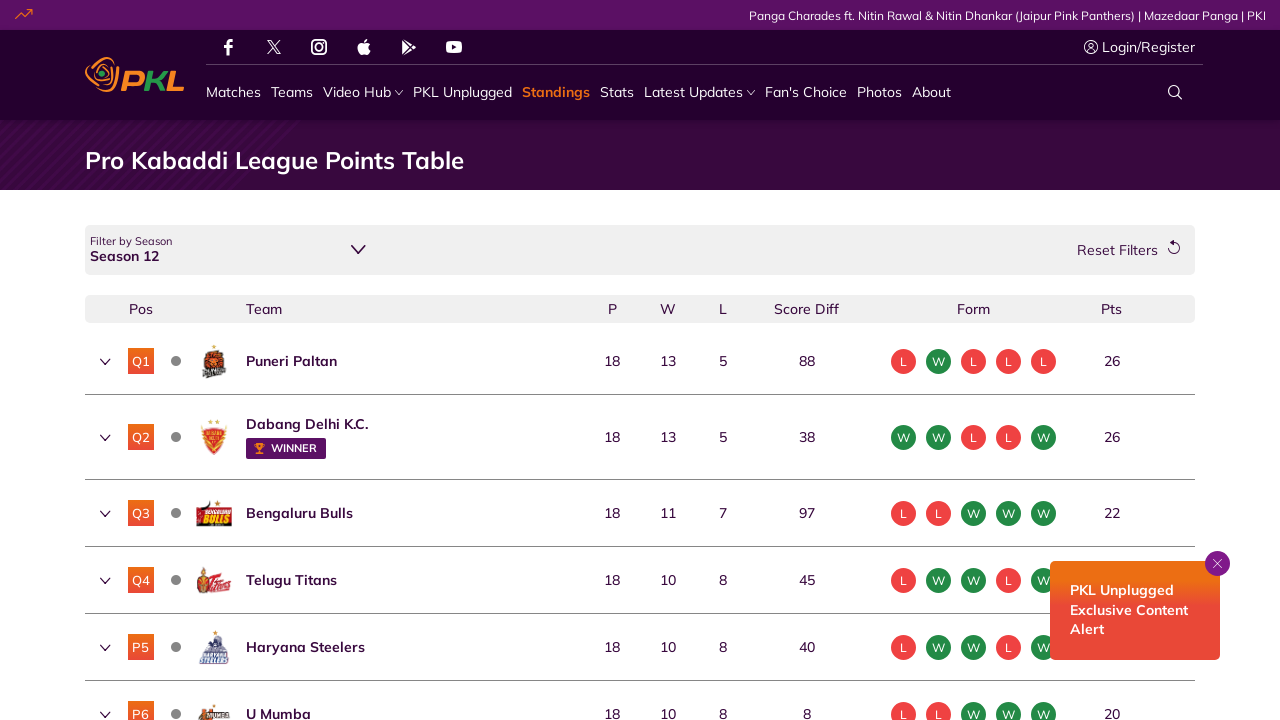

Waited for Bengaluru Bulls matches played element to become visible
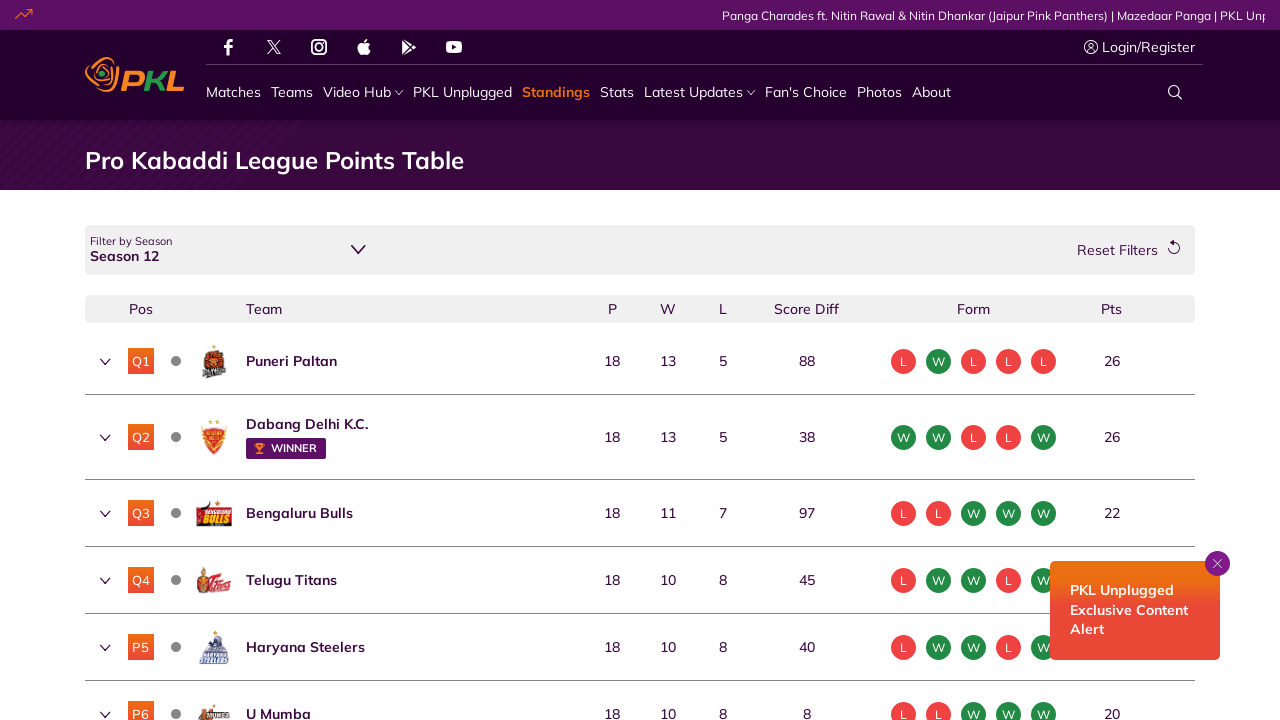

Retrieved matches played count for Bengaluru Bulls: 18
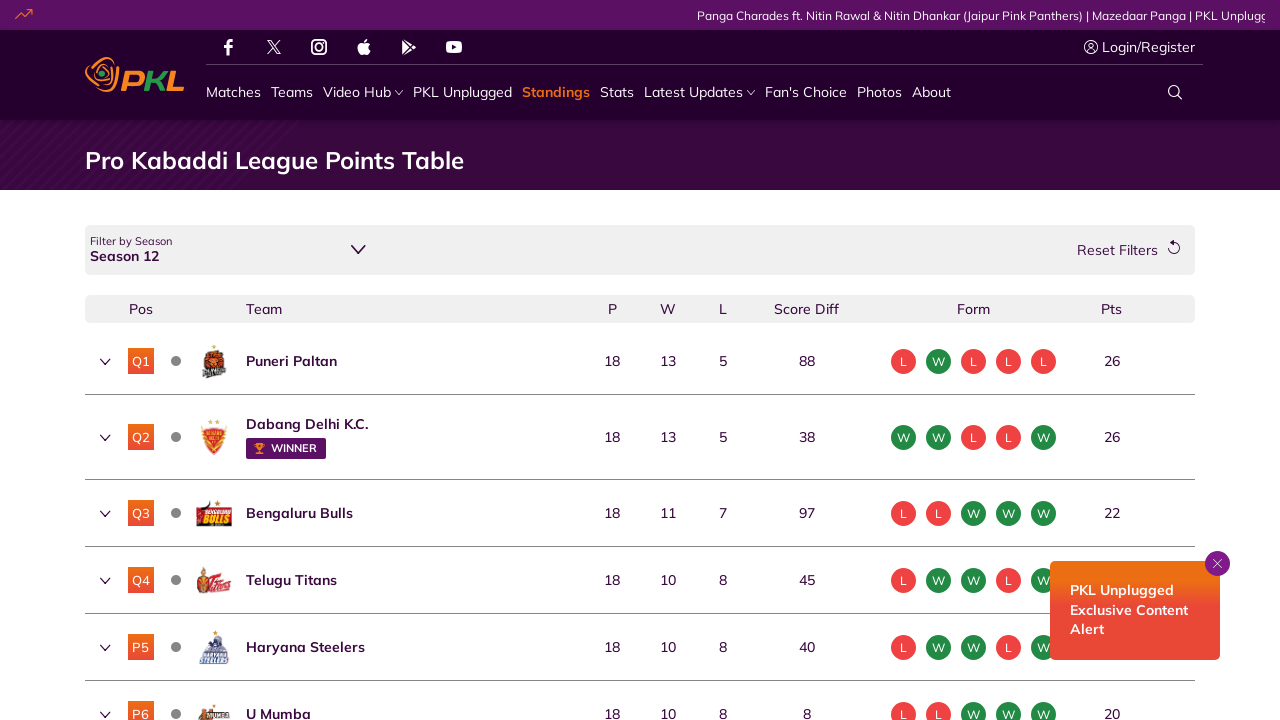

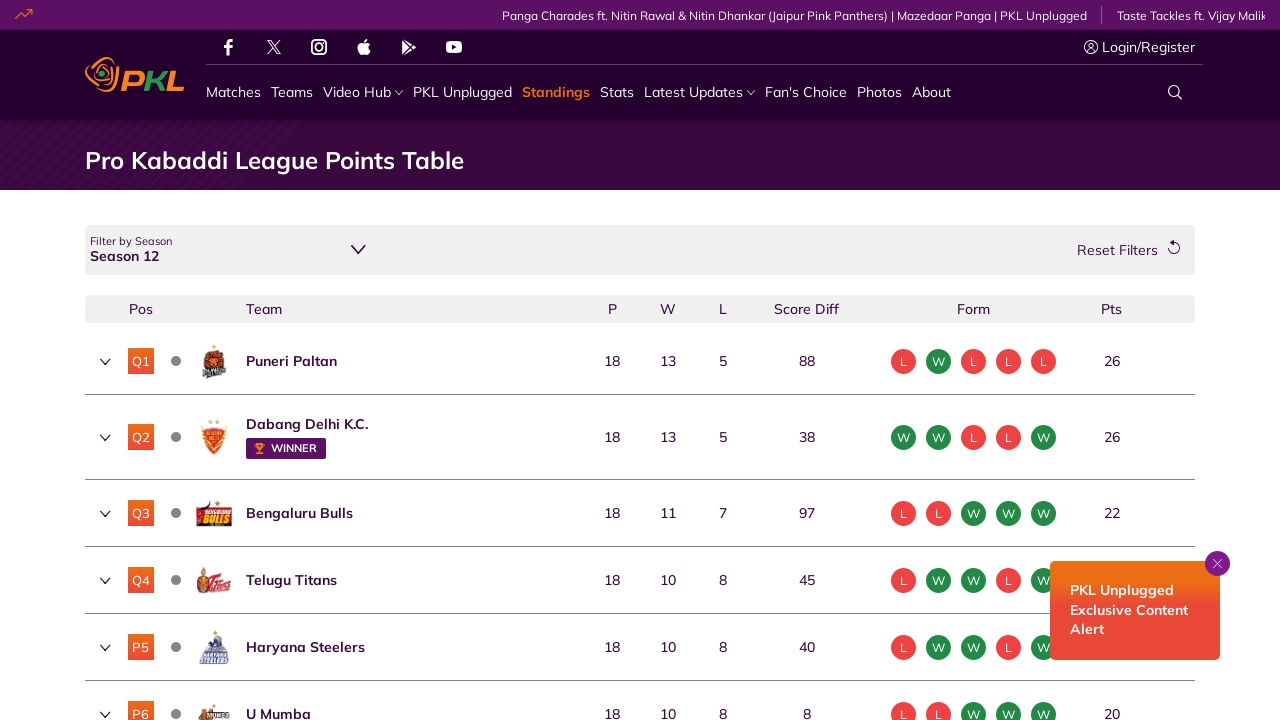